Tests number input field behavior using arrow up and down keys to increment/decrement values, and verifies that non-numeric characters are rejected

Starting URL: https://the-internet.herokuapp.com/inputs

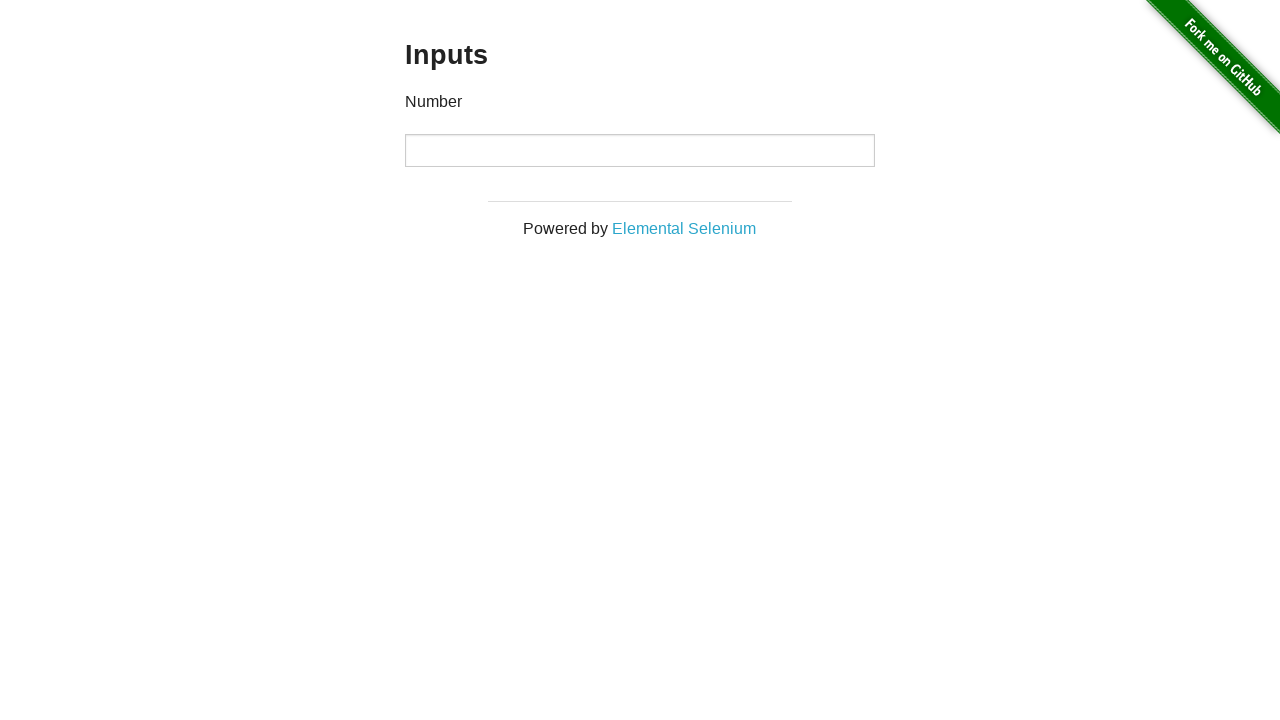

Navigated to the inputs test page
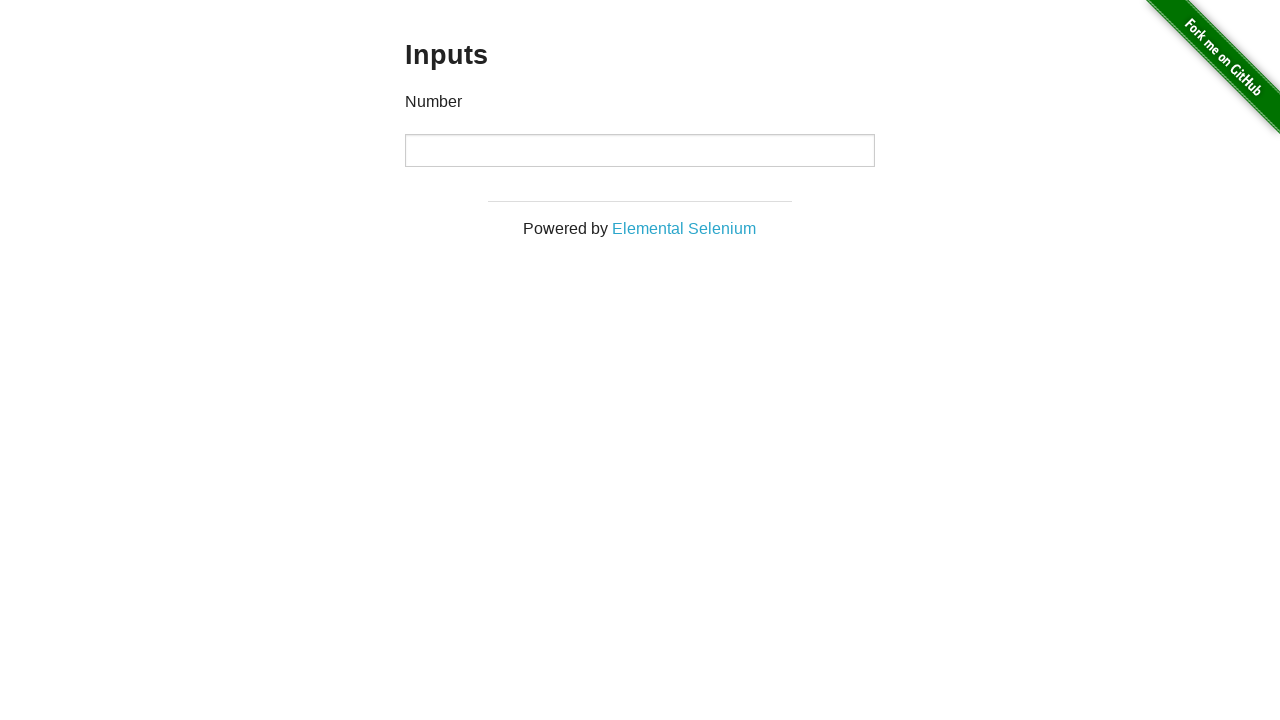

Clicked on the number input field at (640, 150) on input
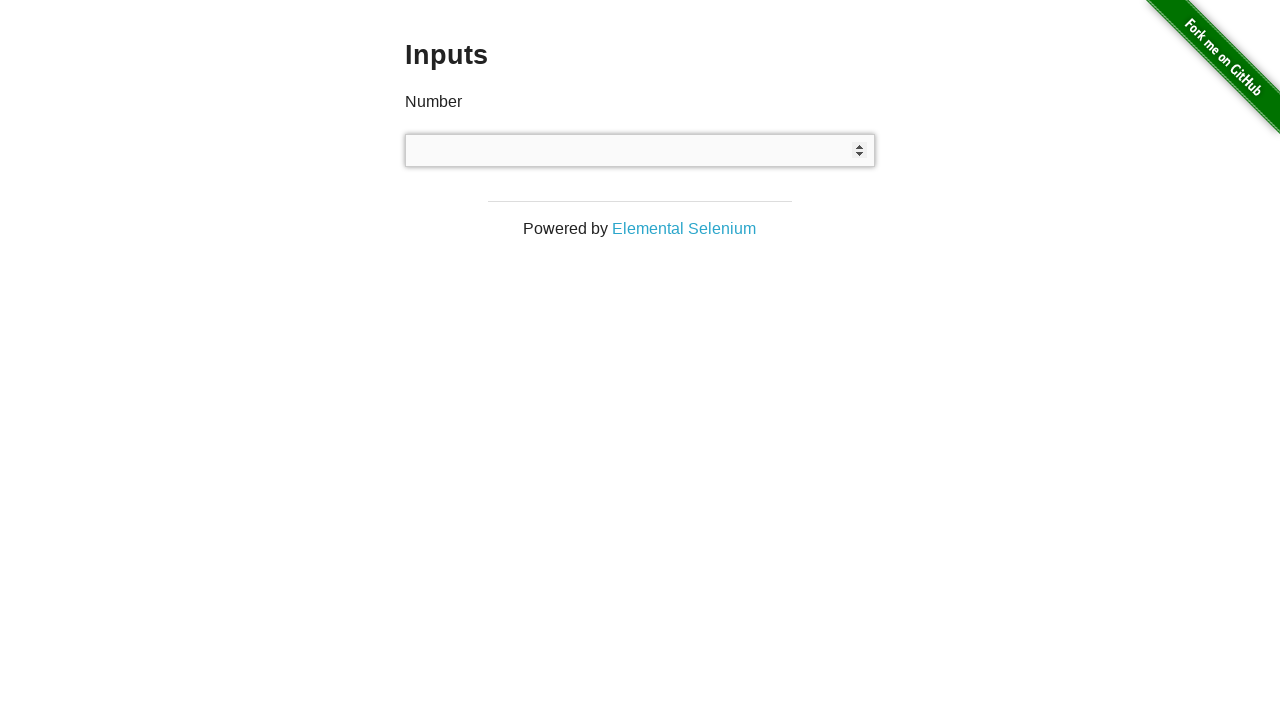

Pressed ArrowUp key to increment value on input
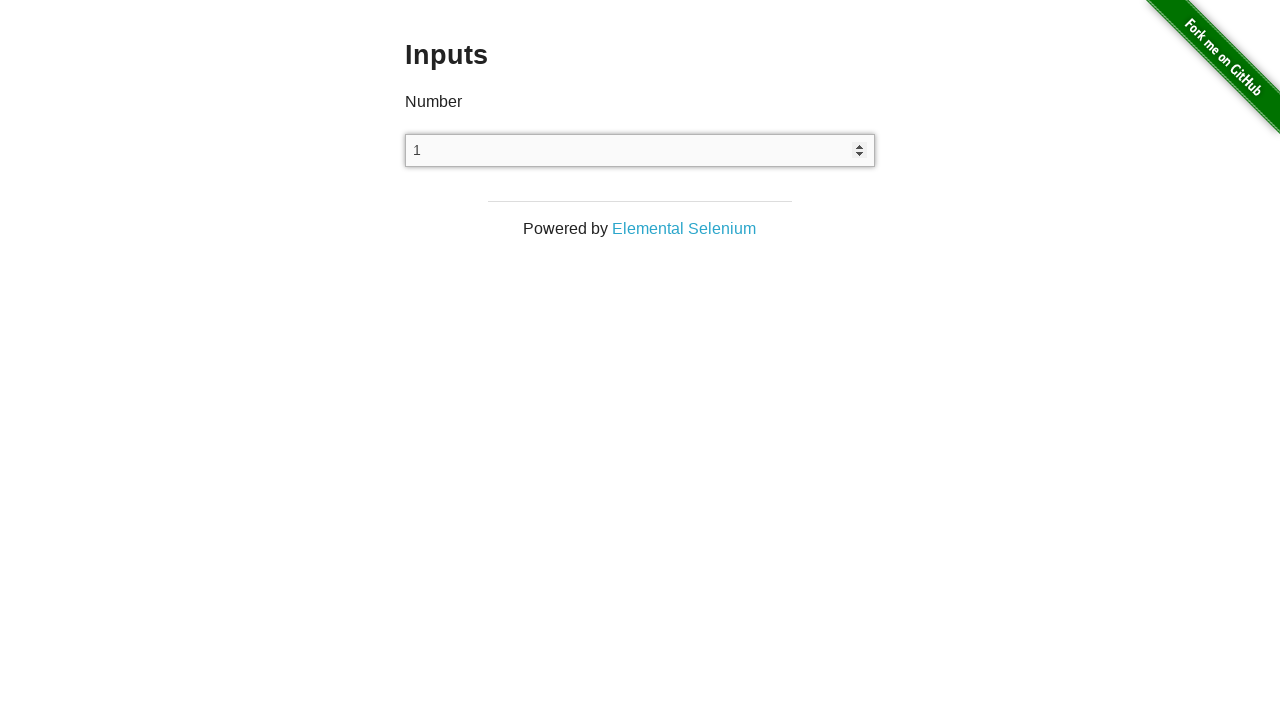

Verified that input value is 1 after pressing ArrowUp
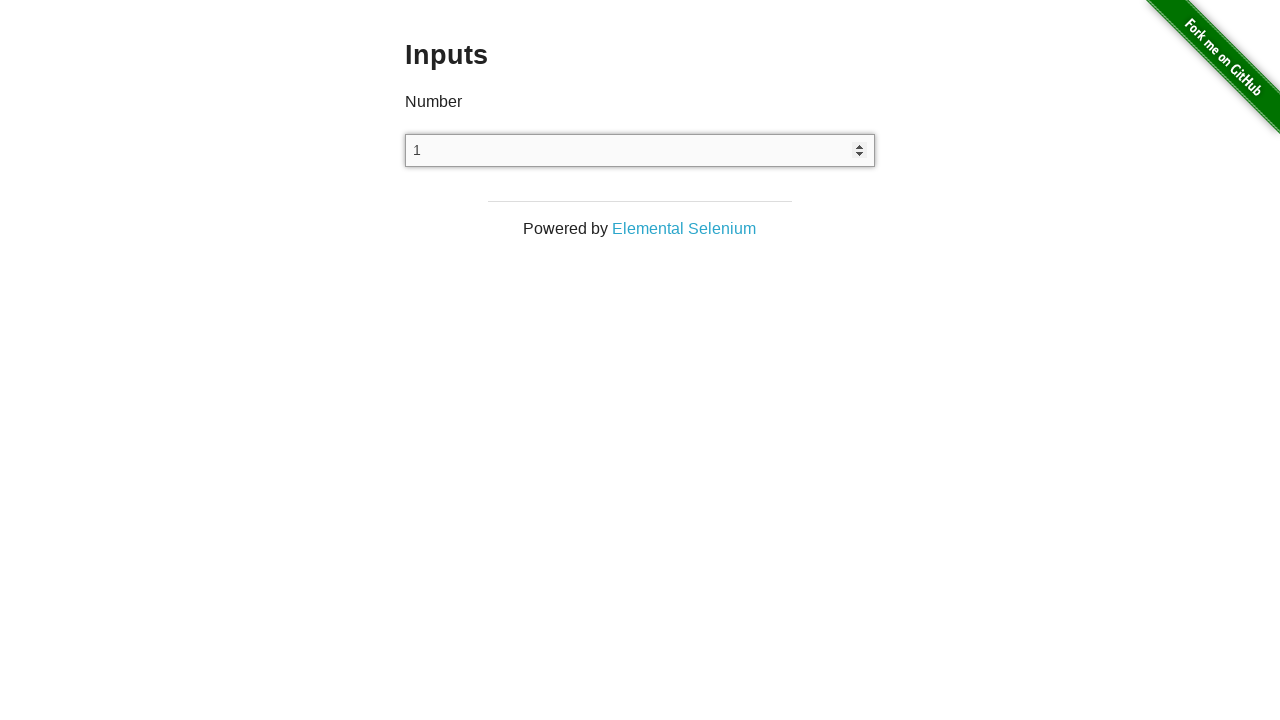

Pressed ArrowDown key once to decrement value on input
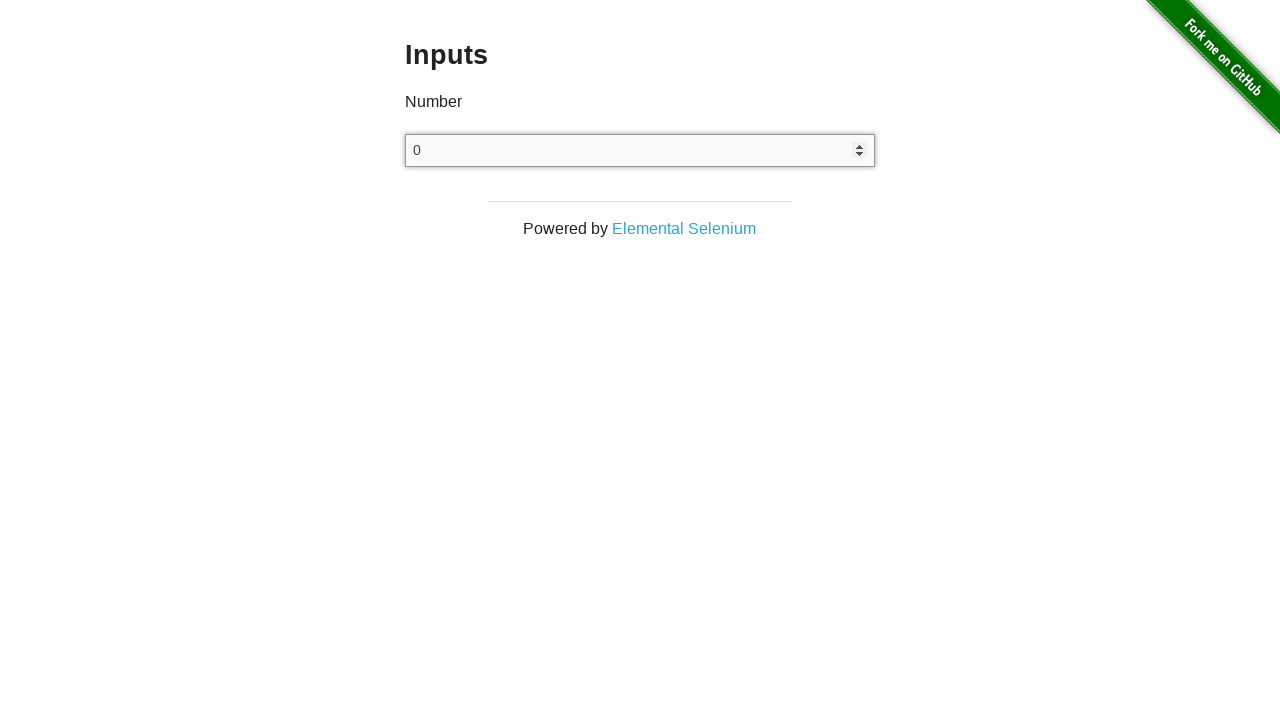

Pressed ArrowDown key second time to decrement value further on input
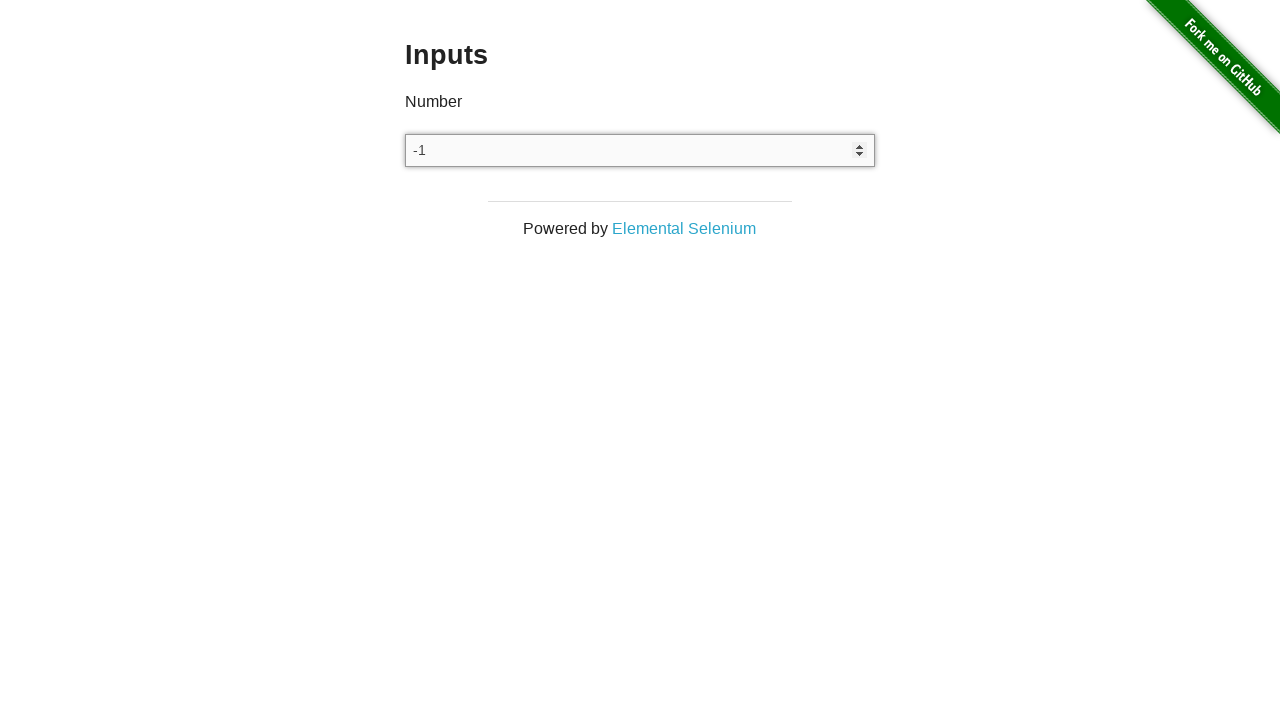

Verified that input value is -1 after pressing ArrowDown twice
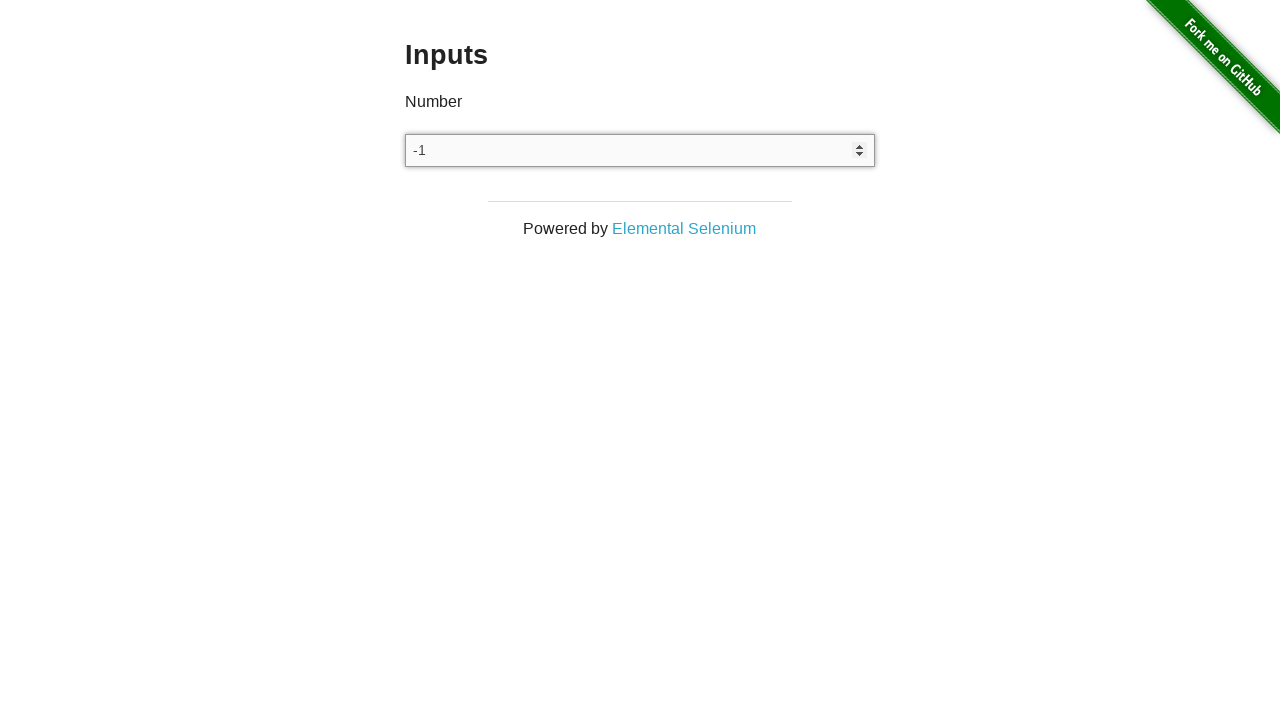

Cleared the input field on input
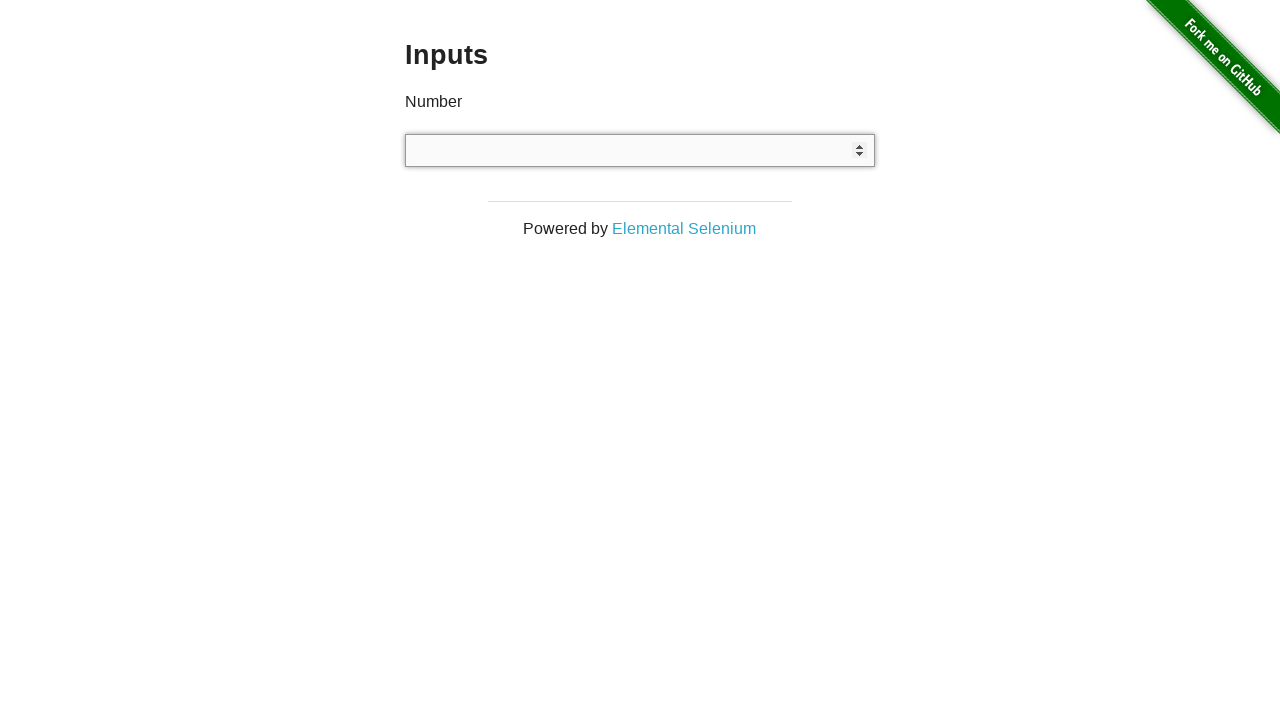

Attempted to type non-numeric characters 'bbvvb' into the input field on input
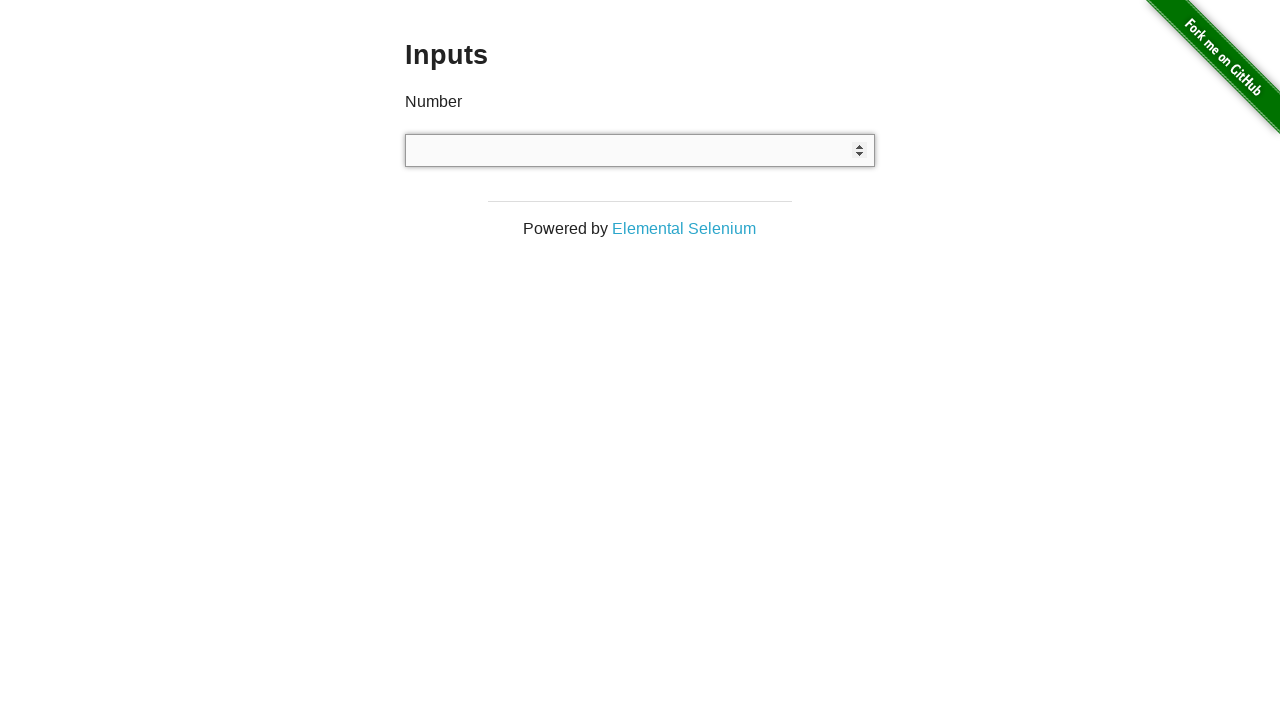

Verified that non-numeric characters were rejected and input field remains empty
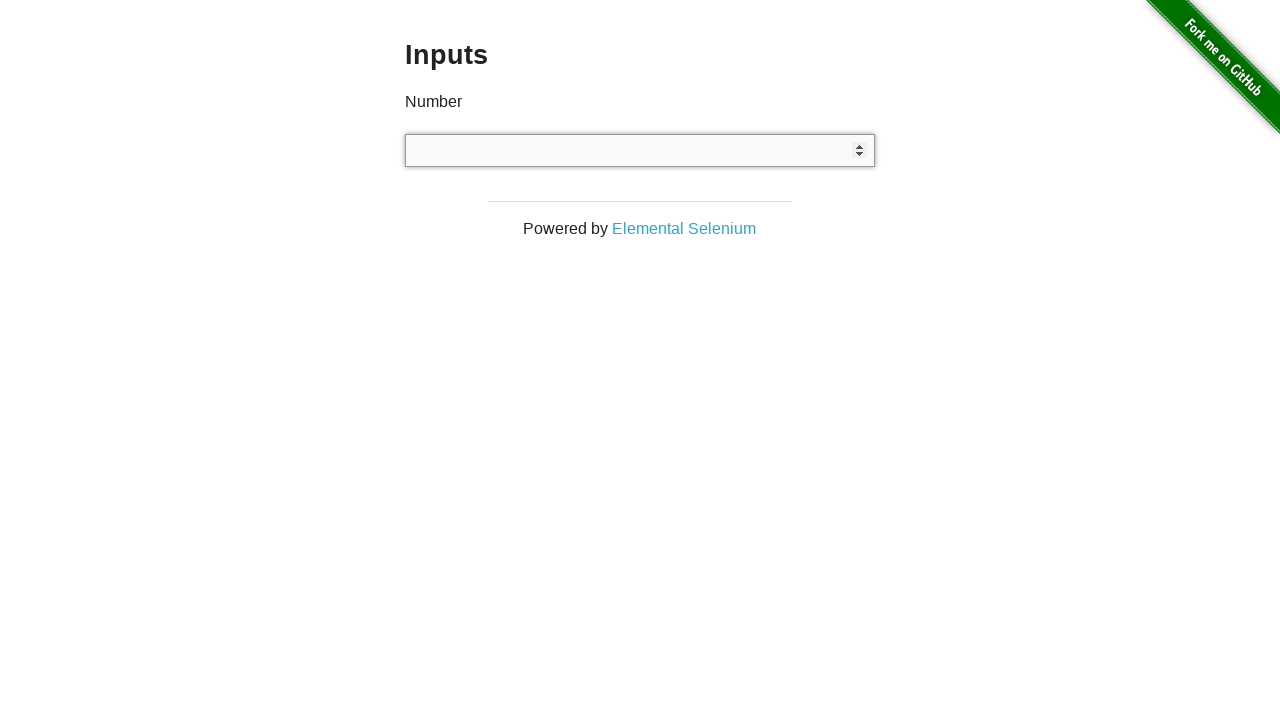

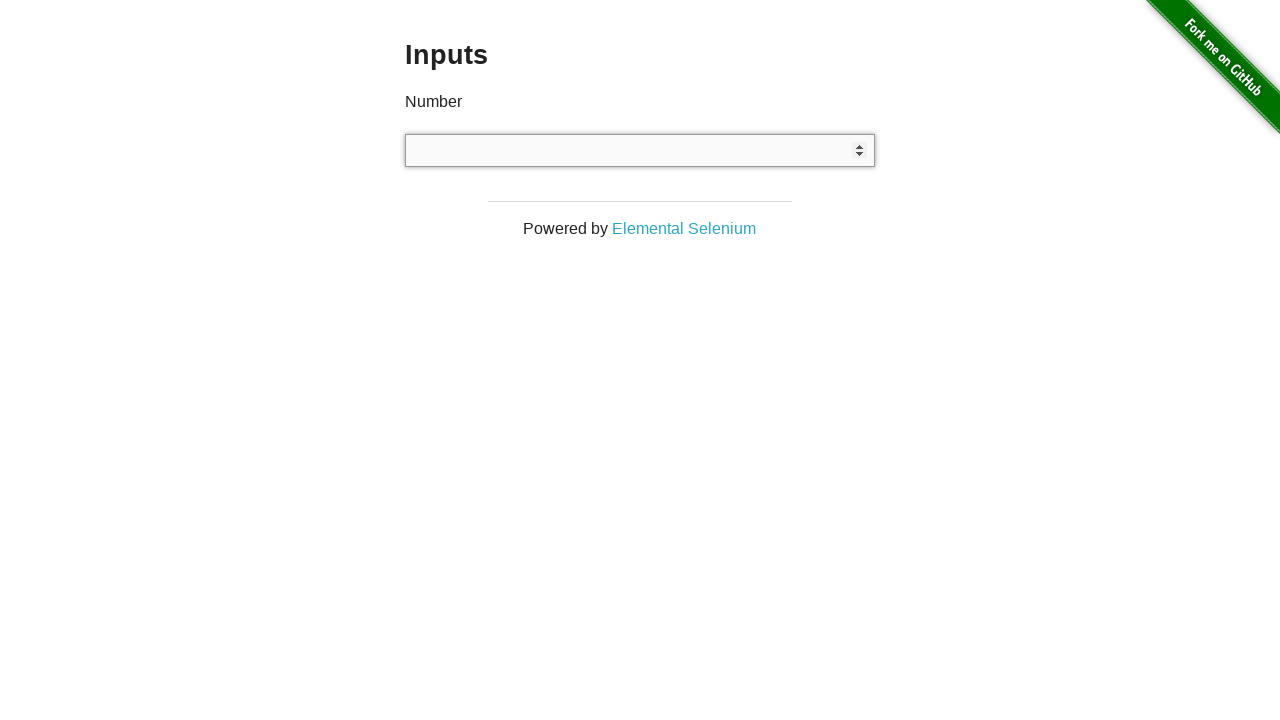